Tests calculator subtraction functionality by entering decimal numbers (3.5 and 1.2), selecting subtract operation, and verifying the result is 2.3

Starting URL: https://calculatorhtml.onrender.com/

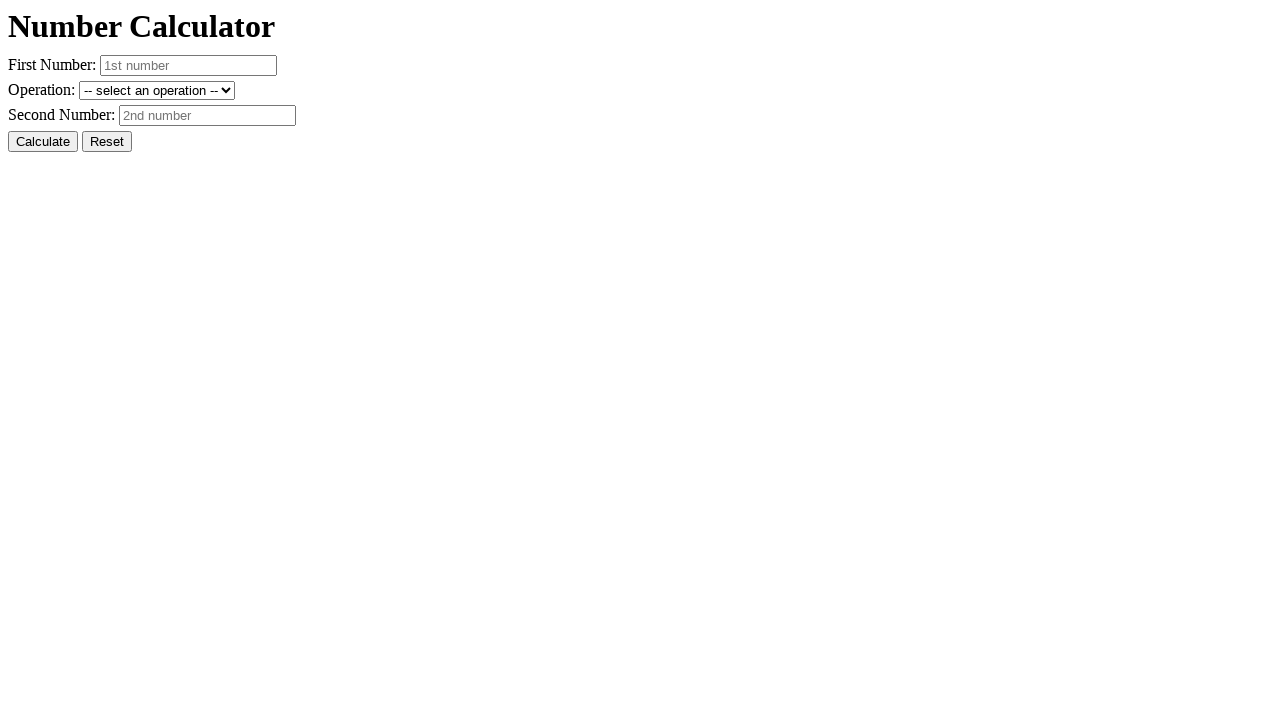

Clicked reset button to clear previous values at (107, 142) on #resetButton
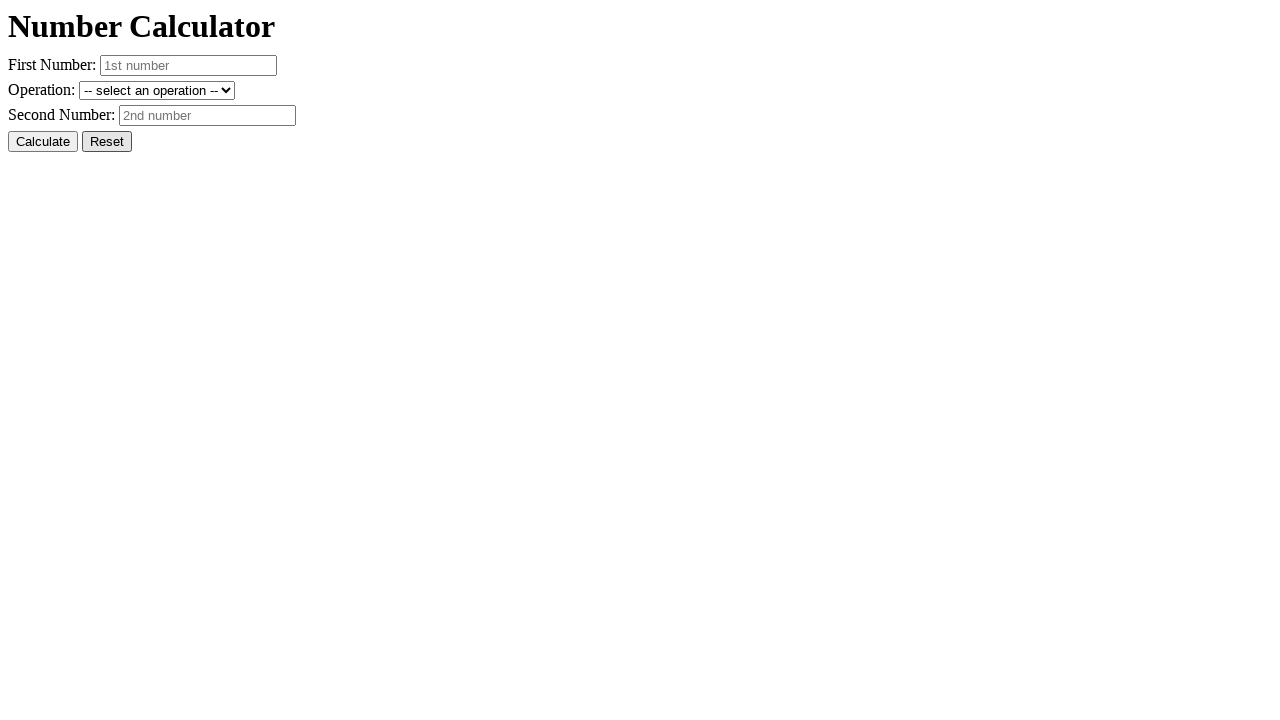

Entered first number 3.5 in number1 field on #number1
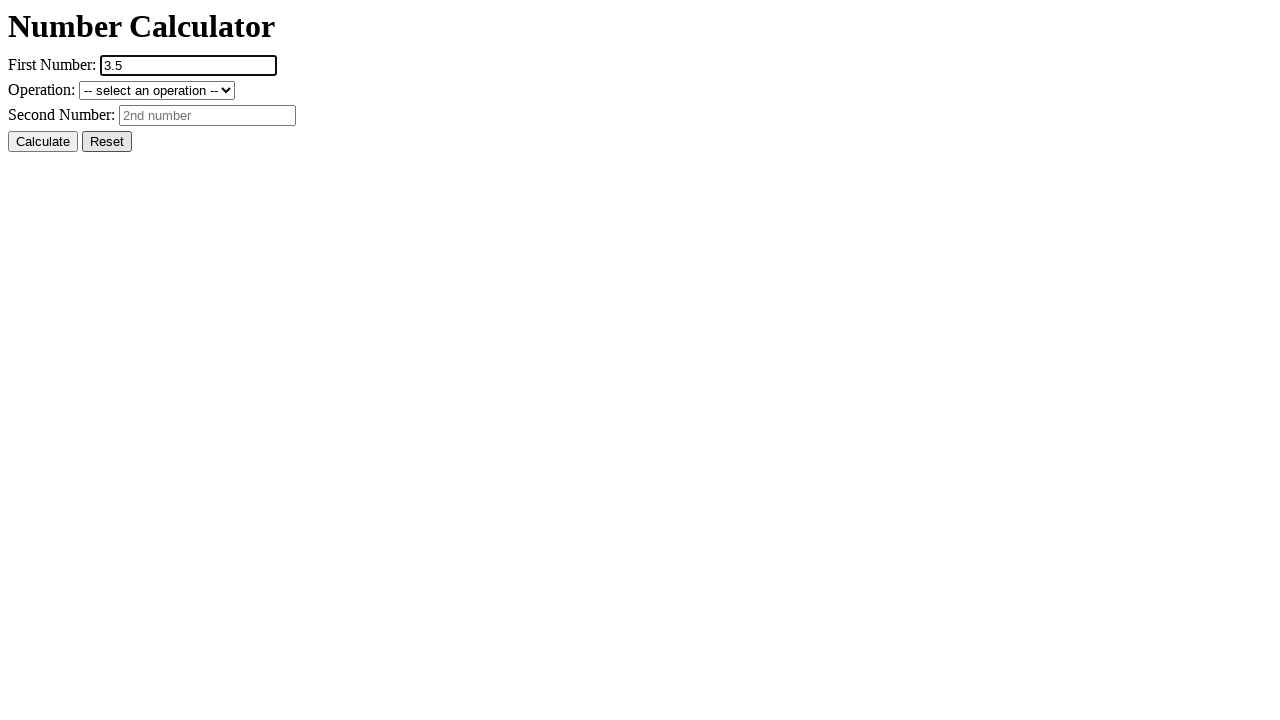

Entered second number 1.2 in number2 field on #number2
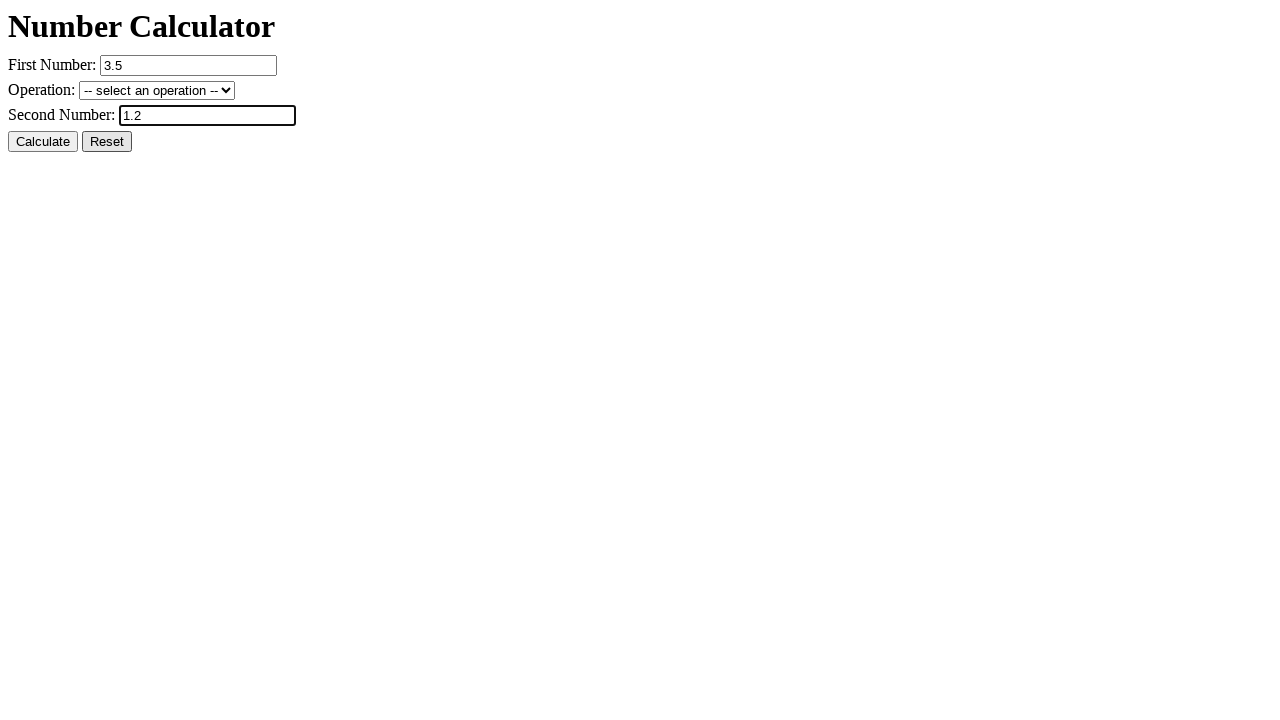

Selected subtraction operation from dropdown on #operation
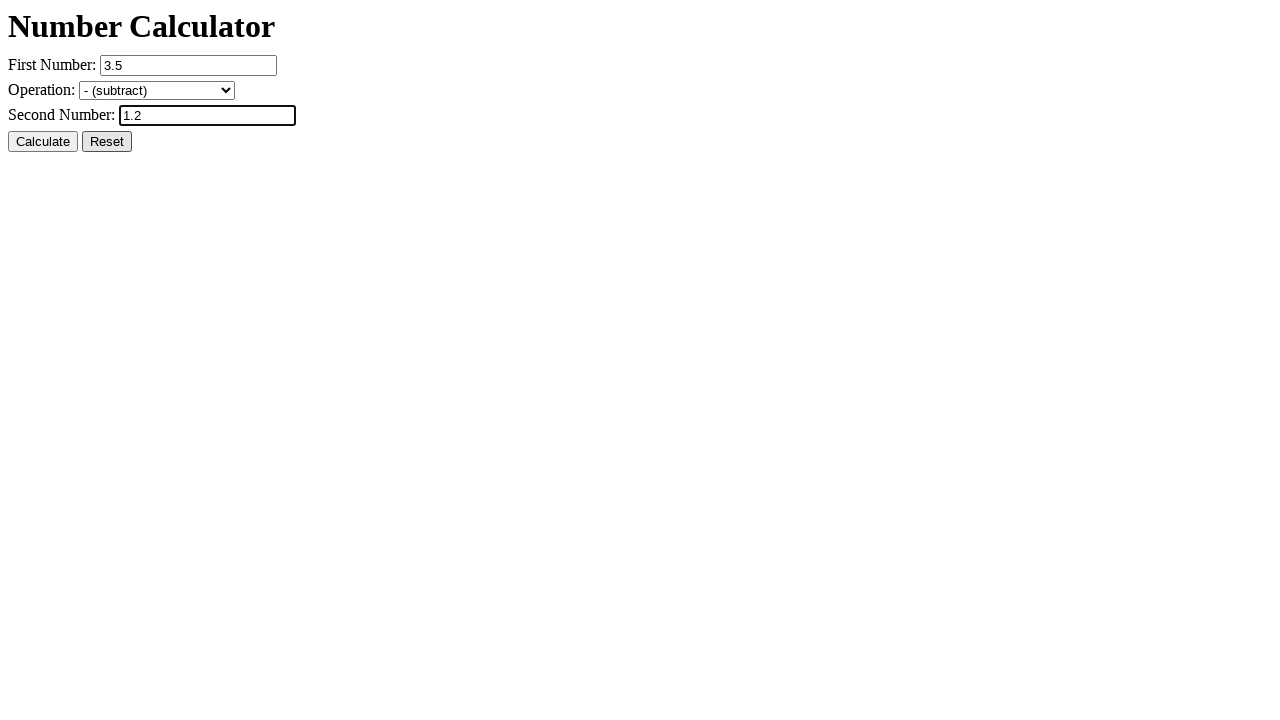

Clicked calculate button to perform subtraction at (43, 142) on #calcButton
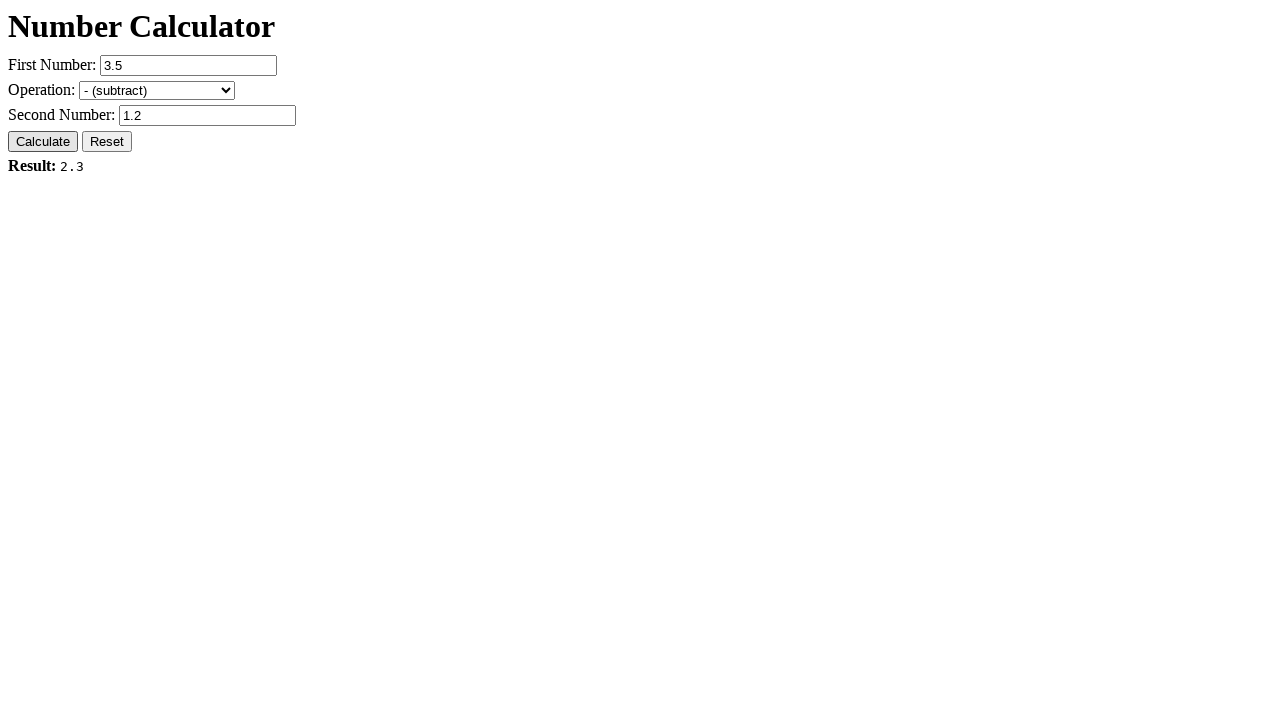

Verified that result shows 'Result: 2.3' (3.5 - 1.2 = 2.3)
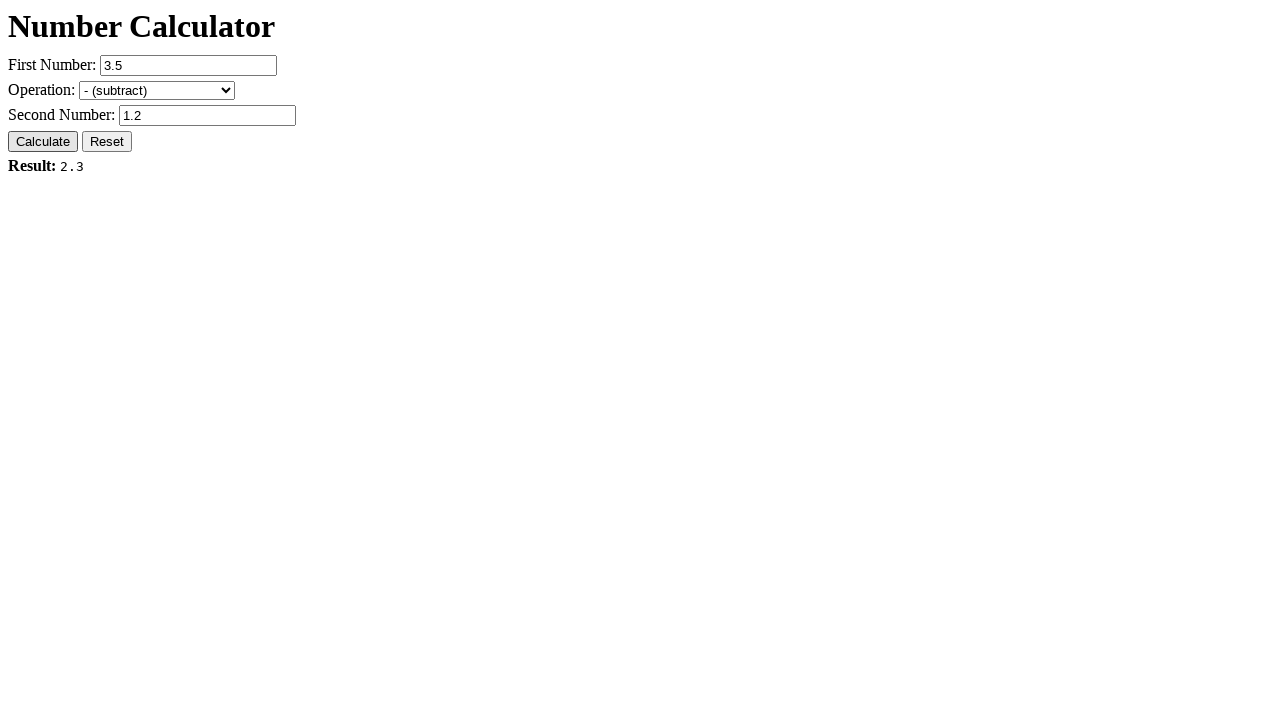

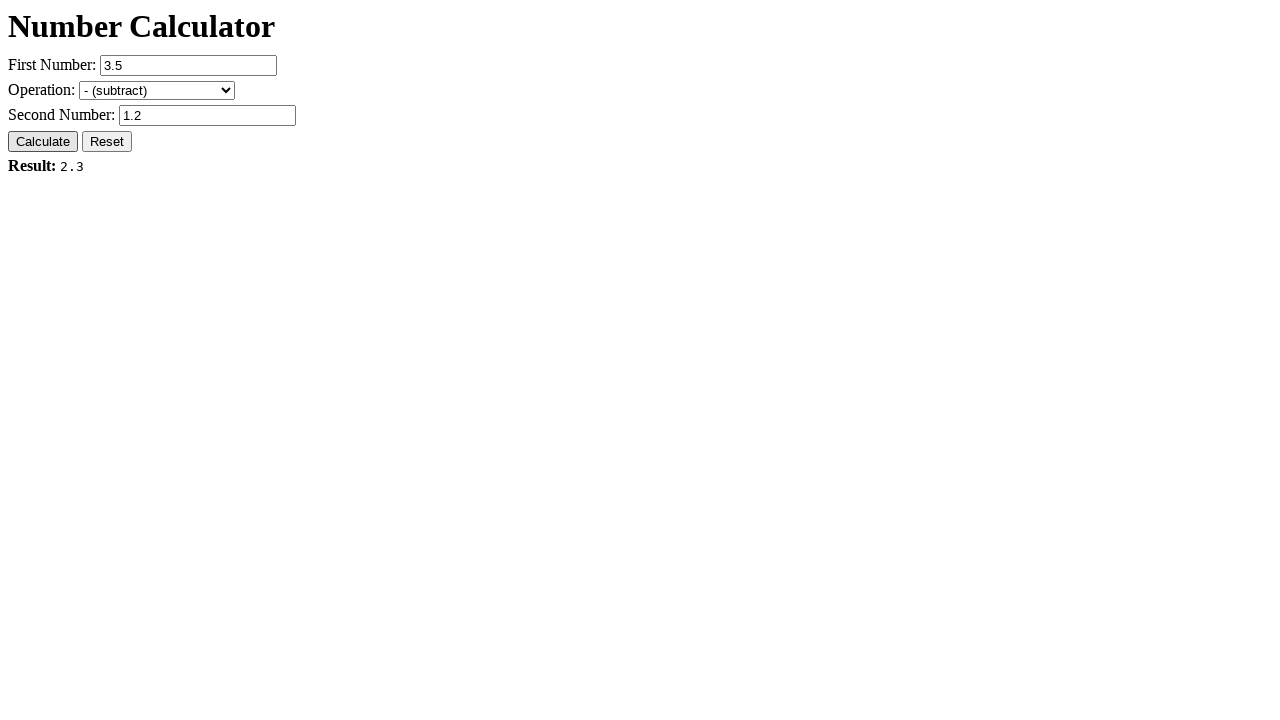